Tests keyboard modifier functionality by holding the CONTROL key while clicking multiple navigation links, which would open each link in a new tab.

Starting URL: https://www.selenium.dev/

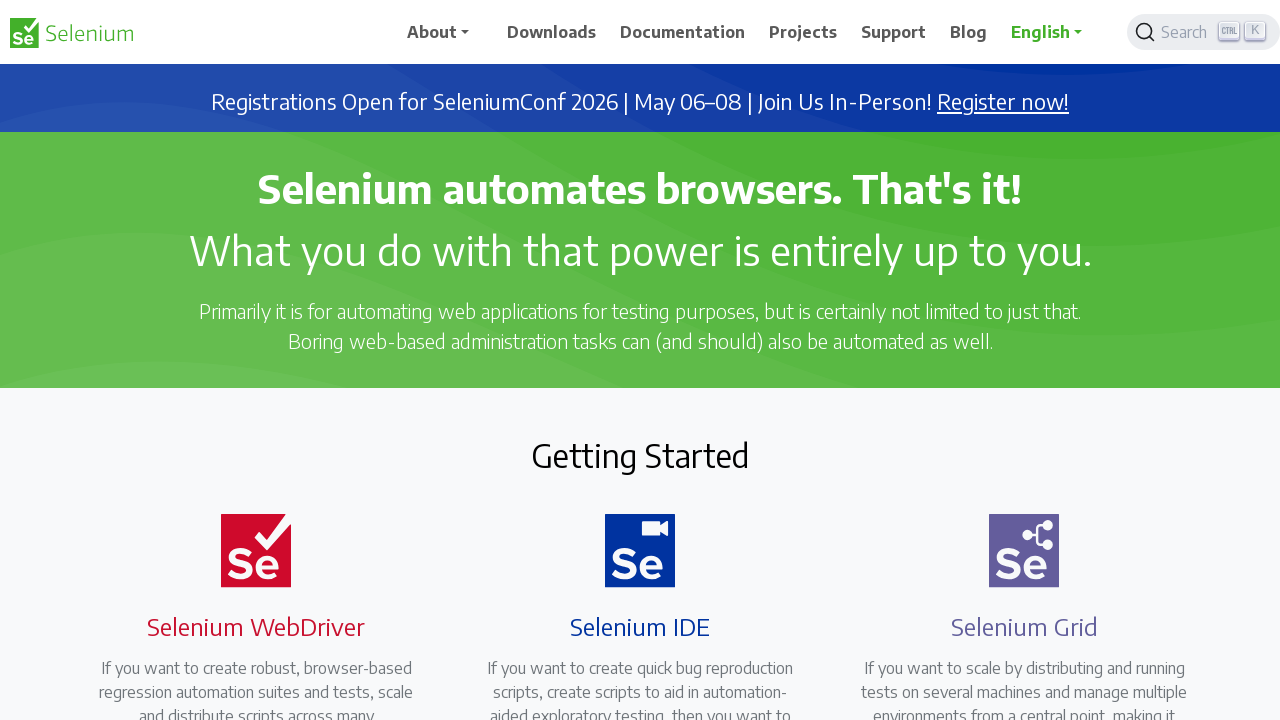

Waited for navigation links to be present on the page
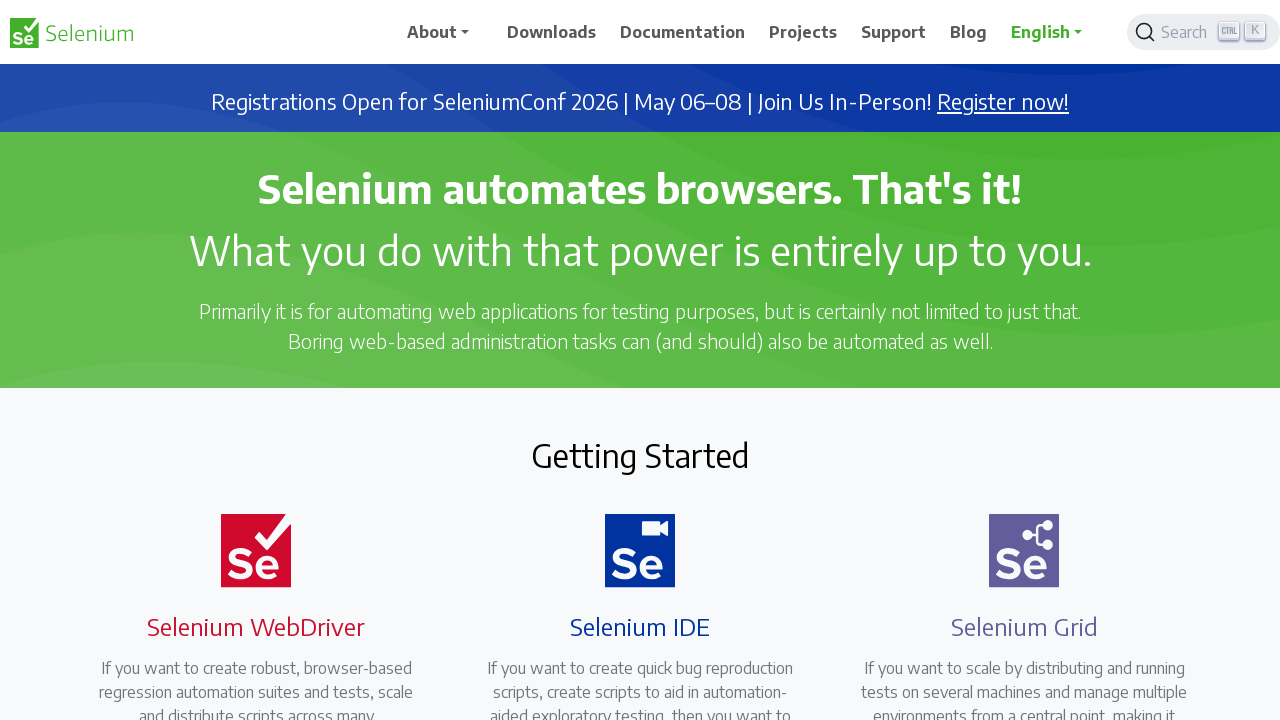

Located all navigation links with selector 'a.nav-link'
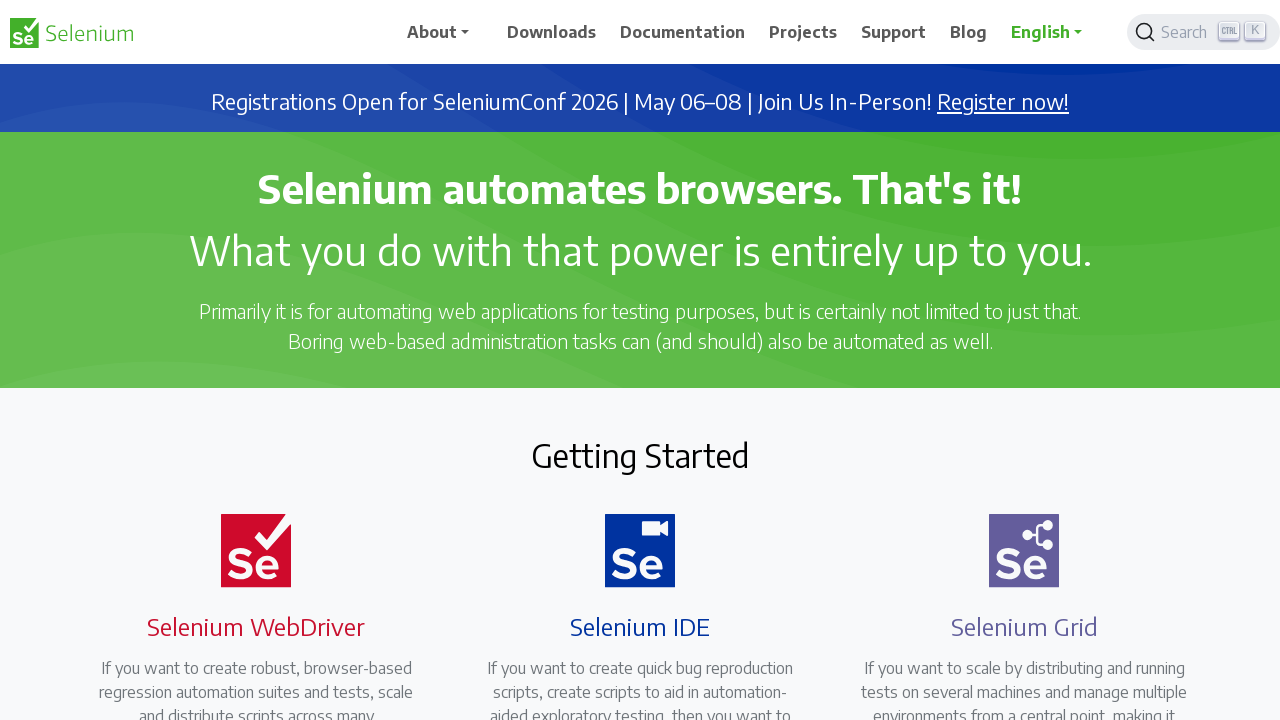

Retrieved count of navigation links: 7
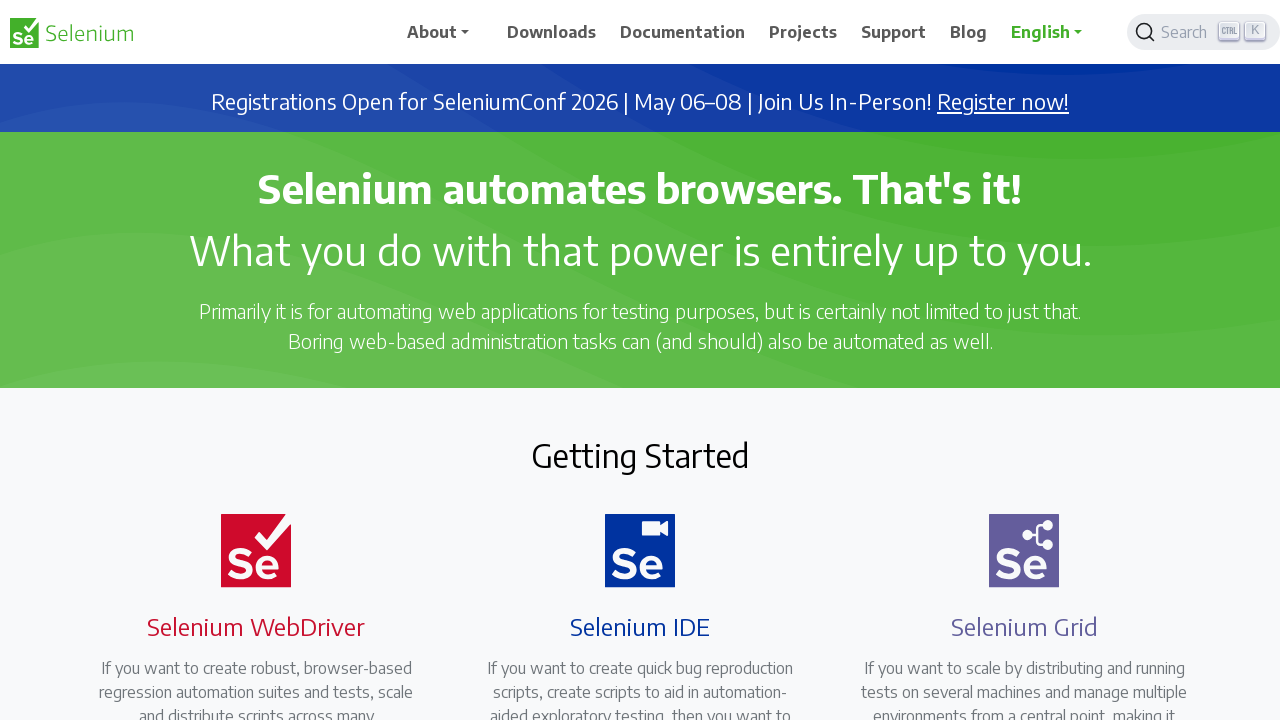

Clicked navigation link 1 while holding CONTROL key to open in new tab at (445, 32) on a.nav-link >> nth=0
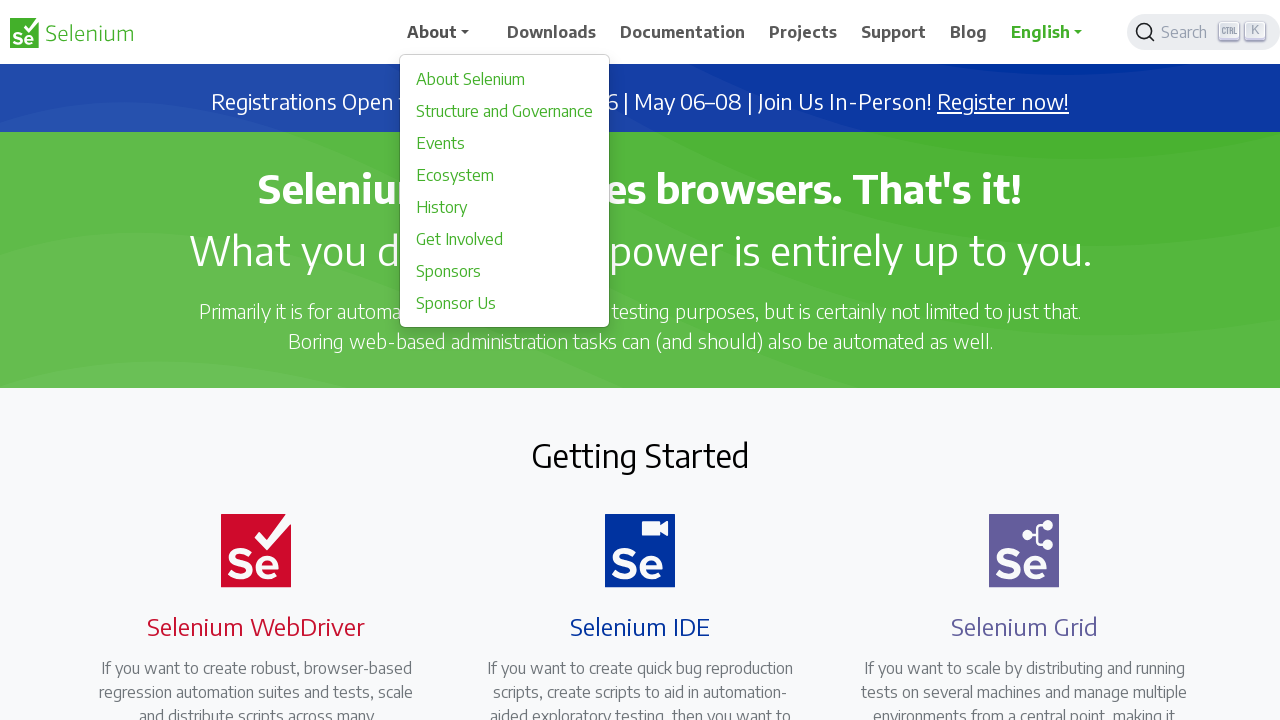

Clicked navigation link 2 while holding CONTROL key to open in new tab at (552, 32) on a.nav-link >> nth=1
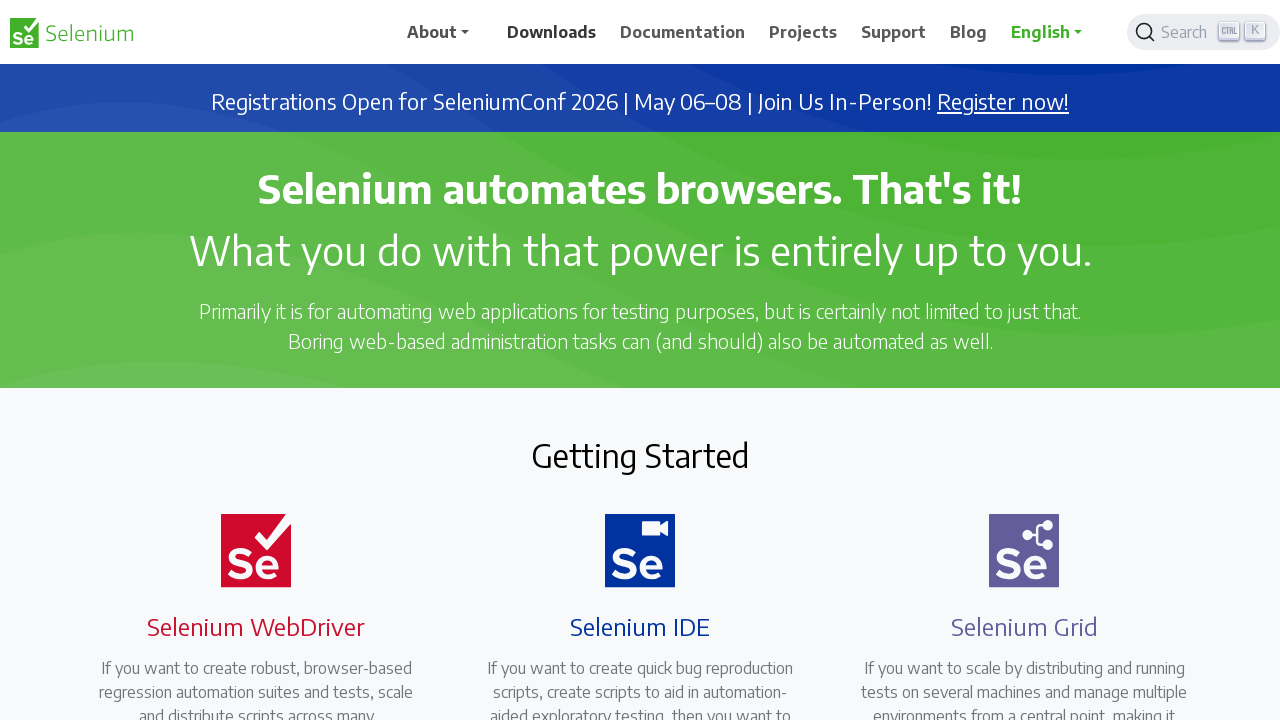

Clicked navigation link 3 while holding CONTROL key to open in new tab at (683, 32) on a.nav-link >> nth=2
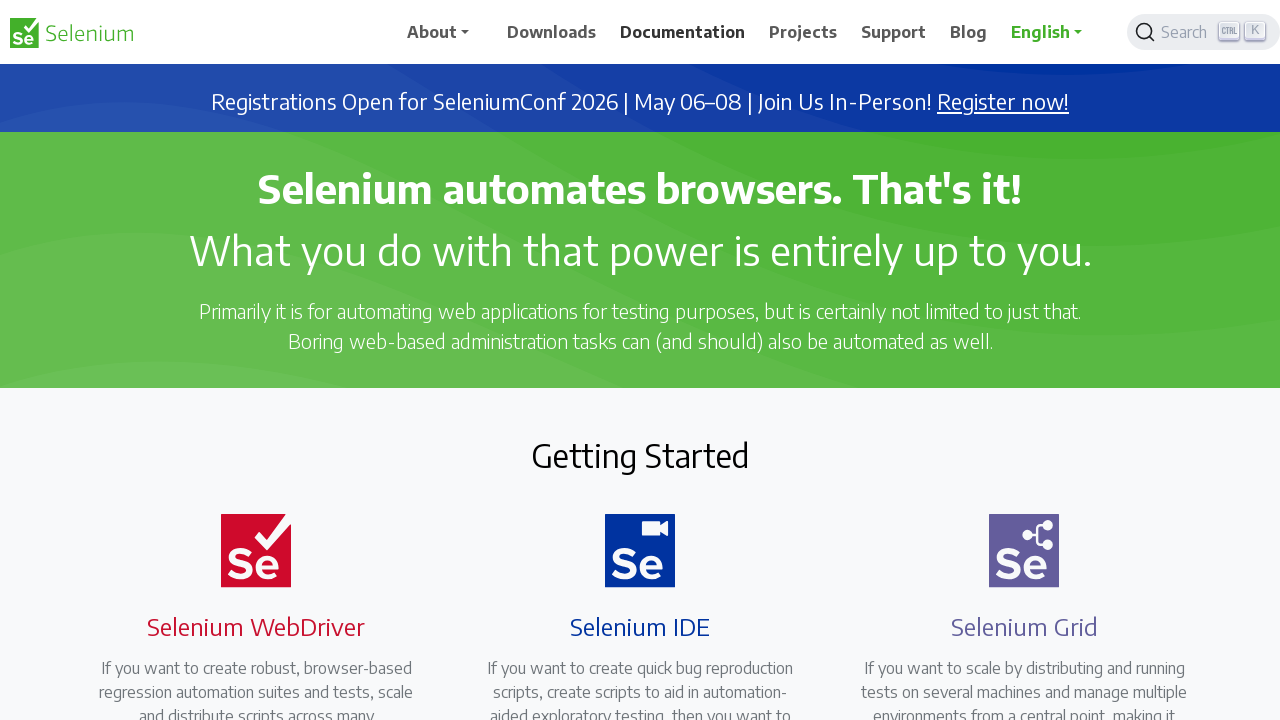

Clicked navigation link 4 while holding CONTROL key to open in new tab at (803, 32) on a.nav-link >> nth=3
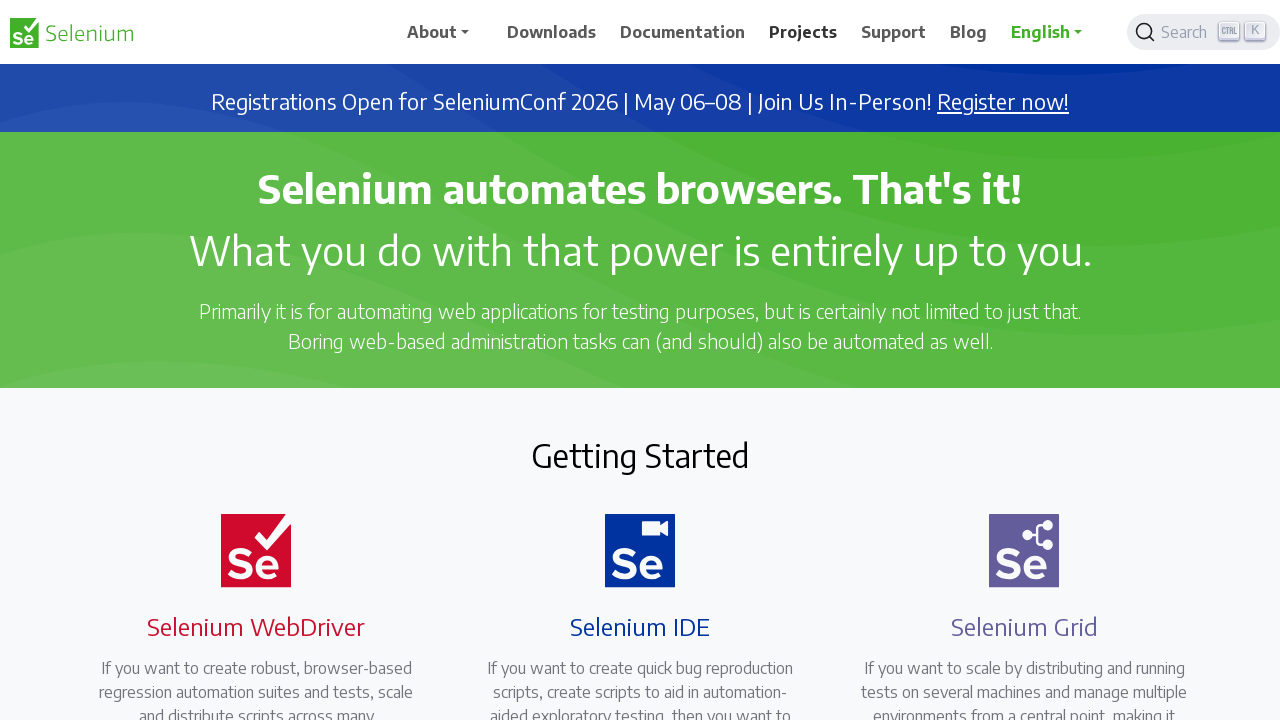

Clicked navigation link 5 while holding CONTROL key to open in new tab at (894, 32) on a.nav-link >> nth=4
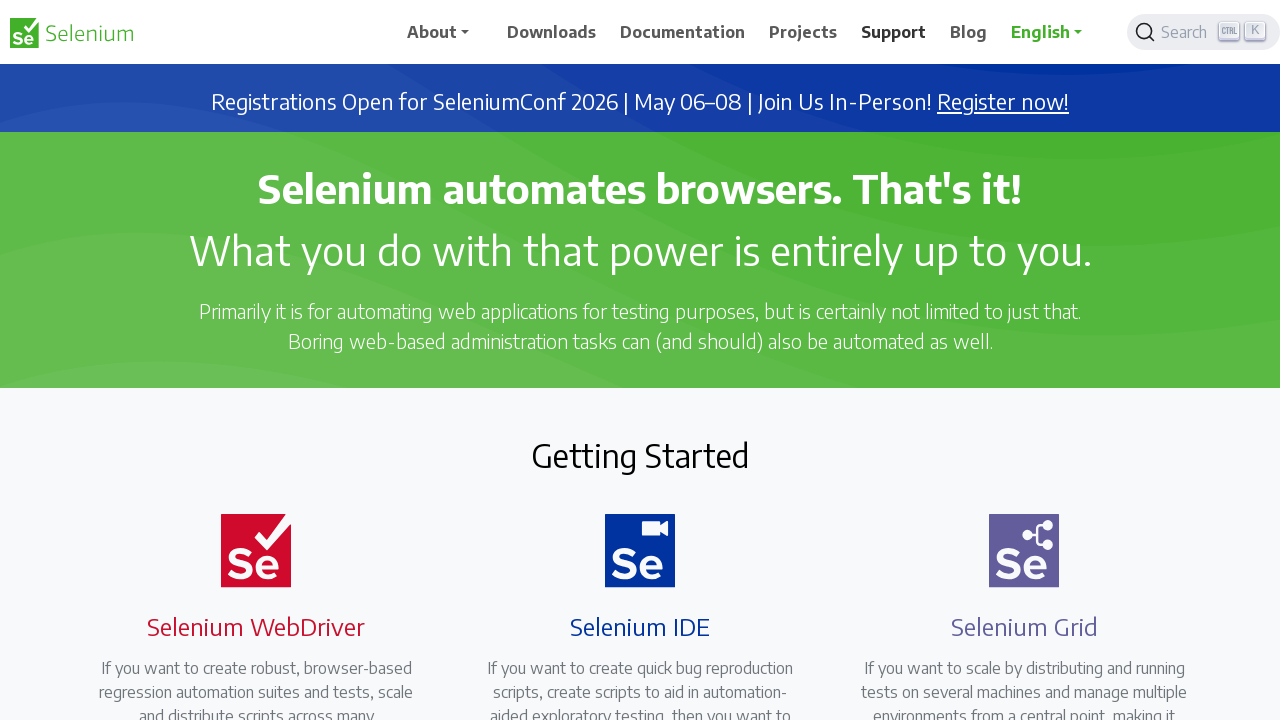

Clicked navigation link 6 while holding CONTROL key to open in new tab at (969, 32) on a.nav-link >> nth=5
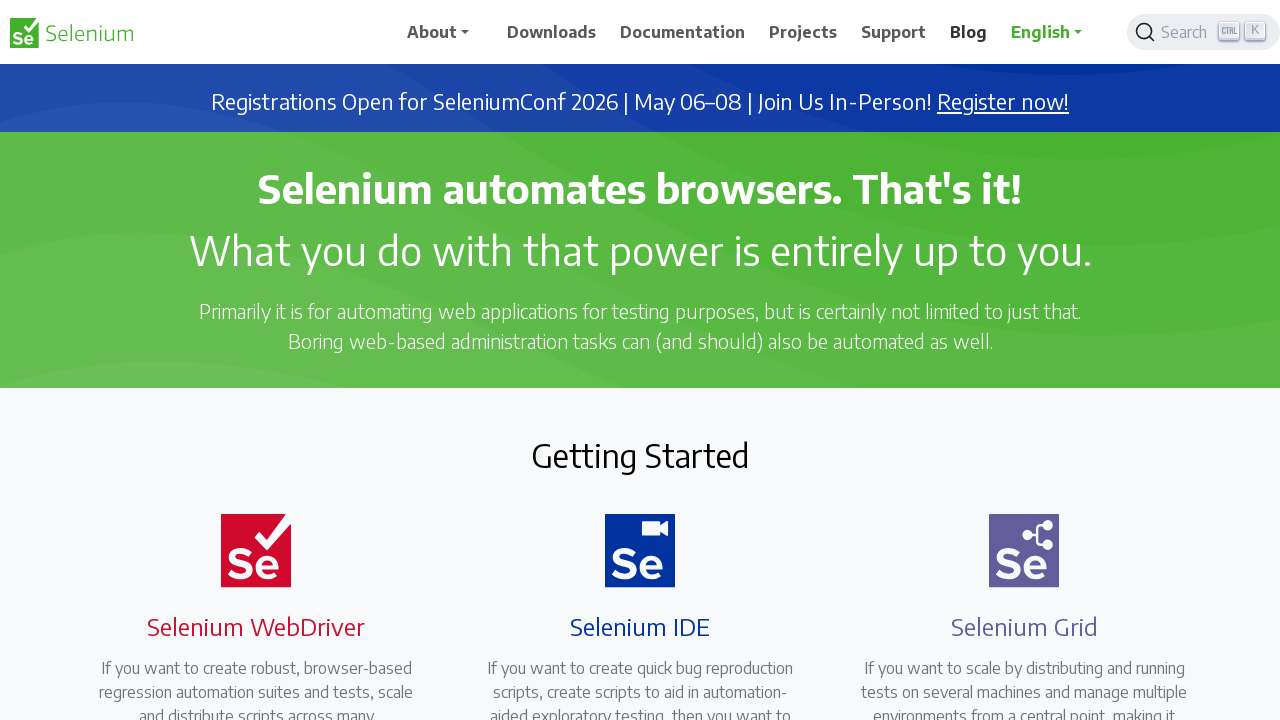

Clicked navigation link 7 while holding CONTROL key to open in new tab at (1053, 32) on a.nav-link >> nth=6
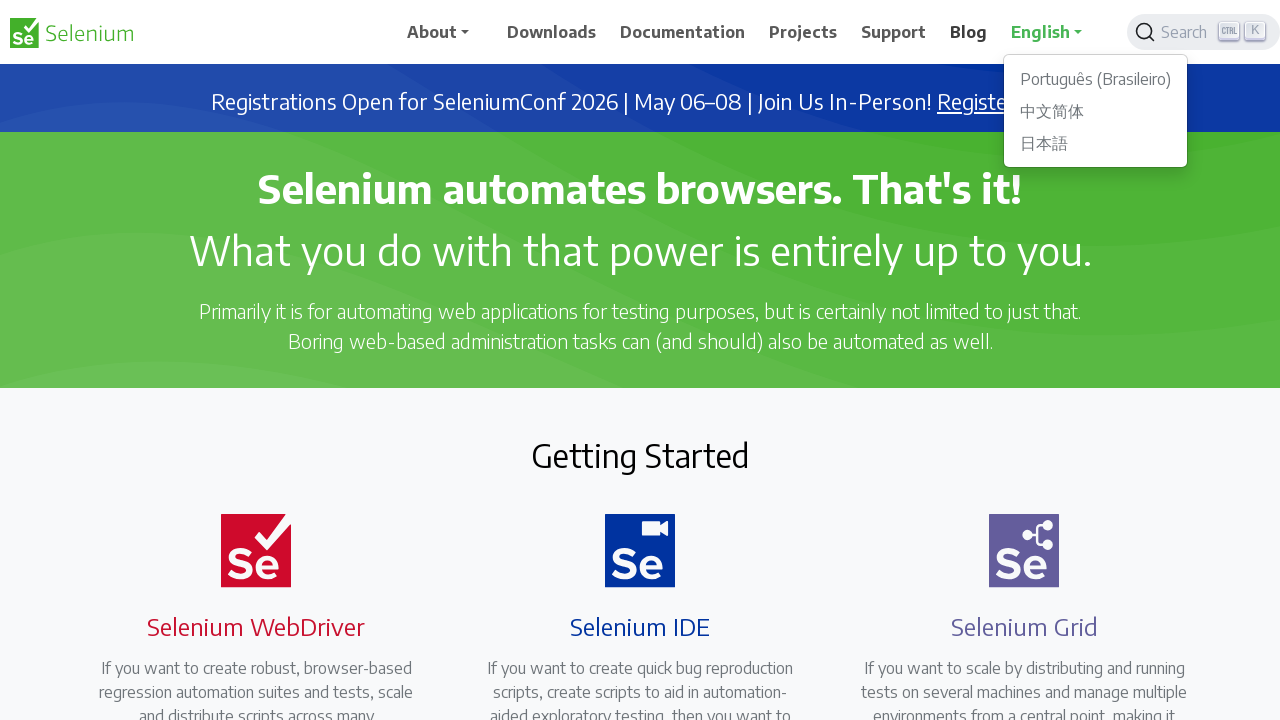

Waited 1000ms for all tabs to open
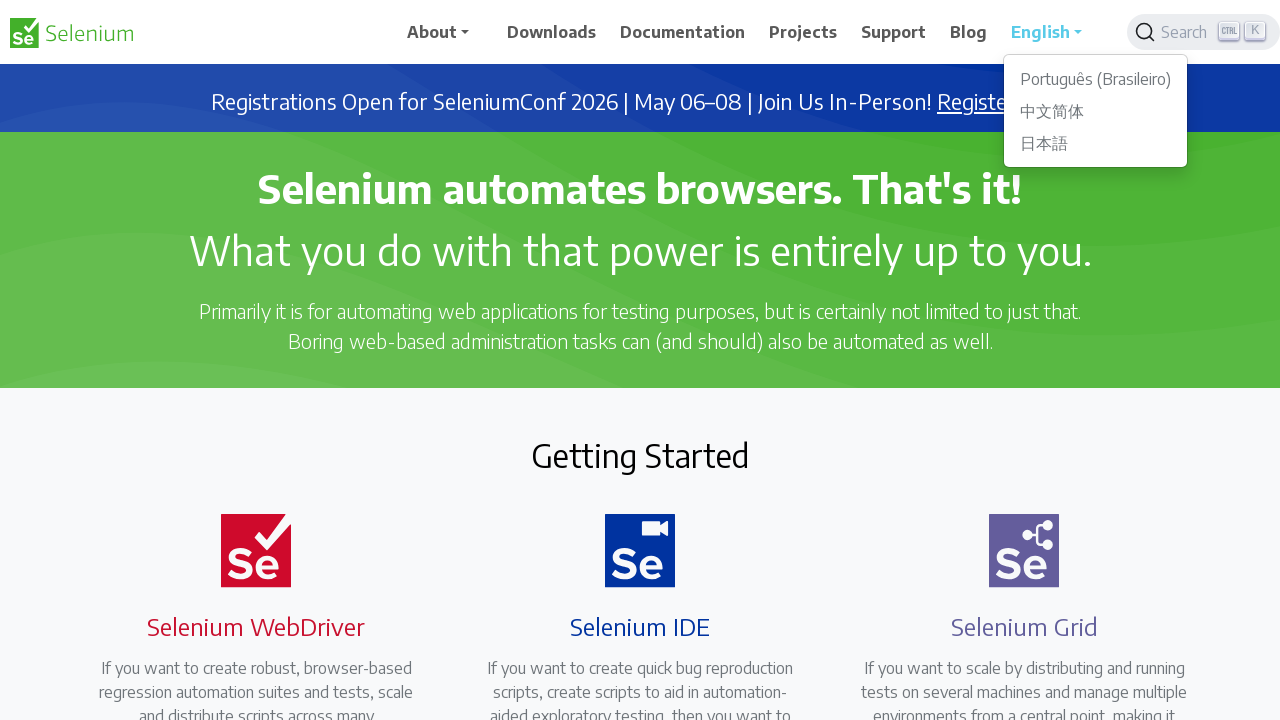

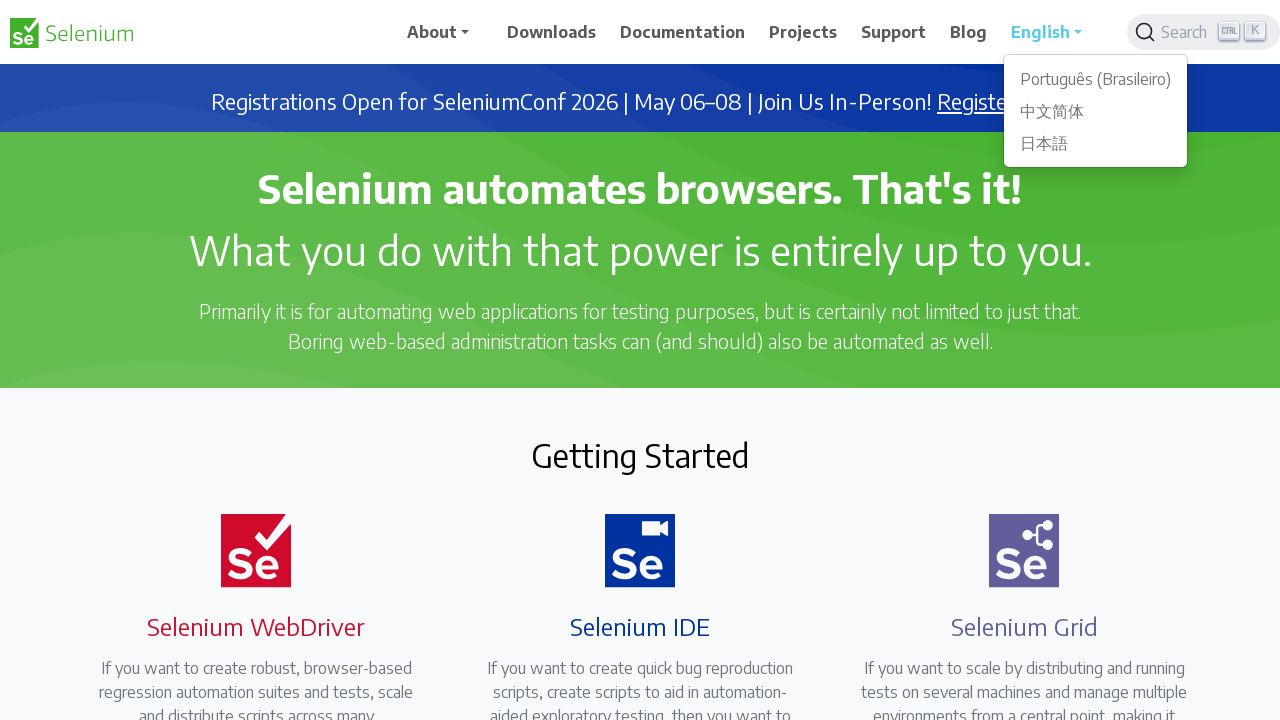